Tests drag and drop functionality by dragging an element from one location and dropping it to another on the jQuery UI demo page

Starting URL: https://jqueryui.com/droppable/

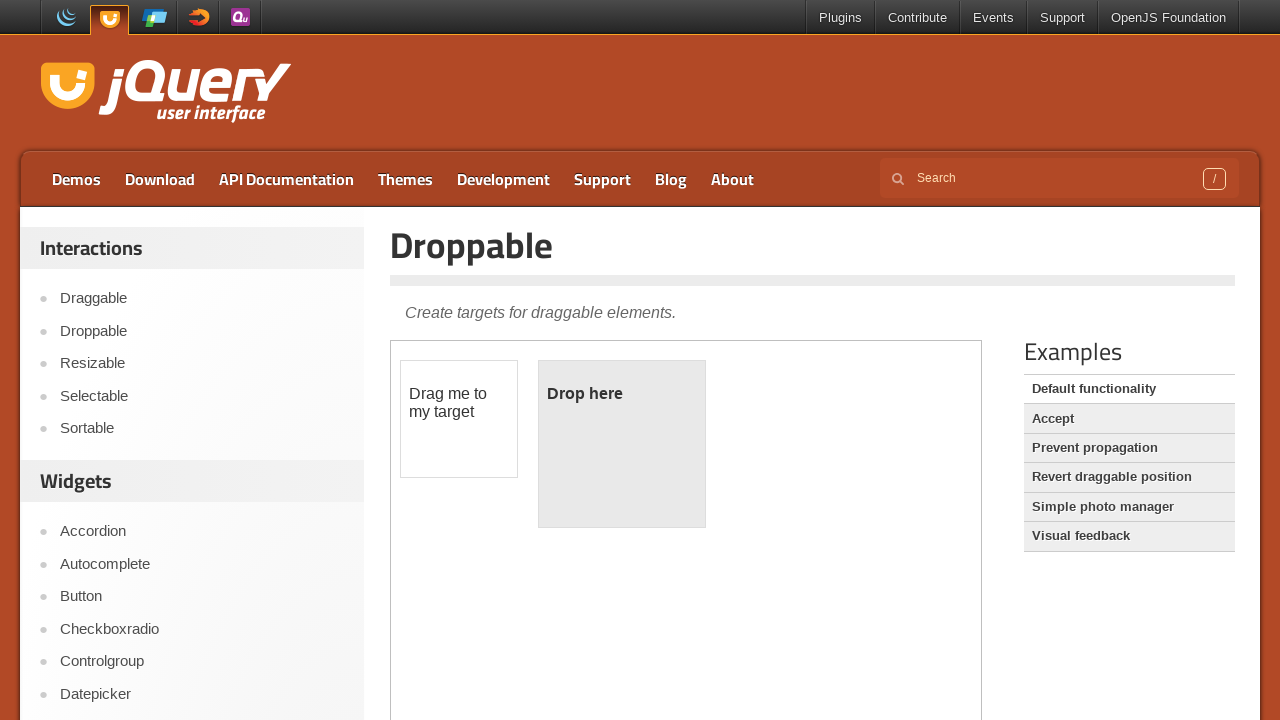

Navigated to jQuery UI droppable demo page
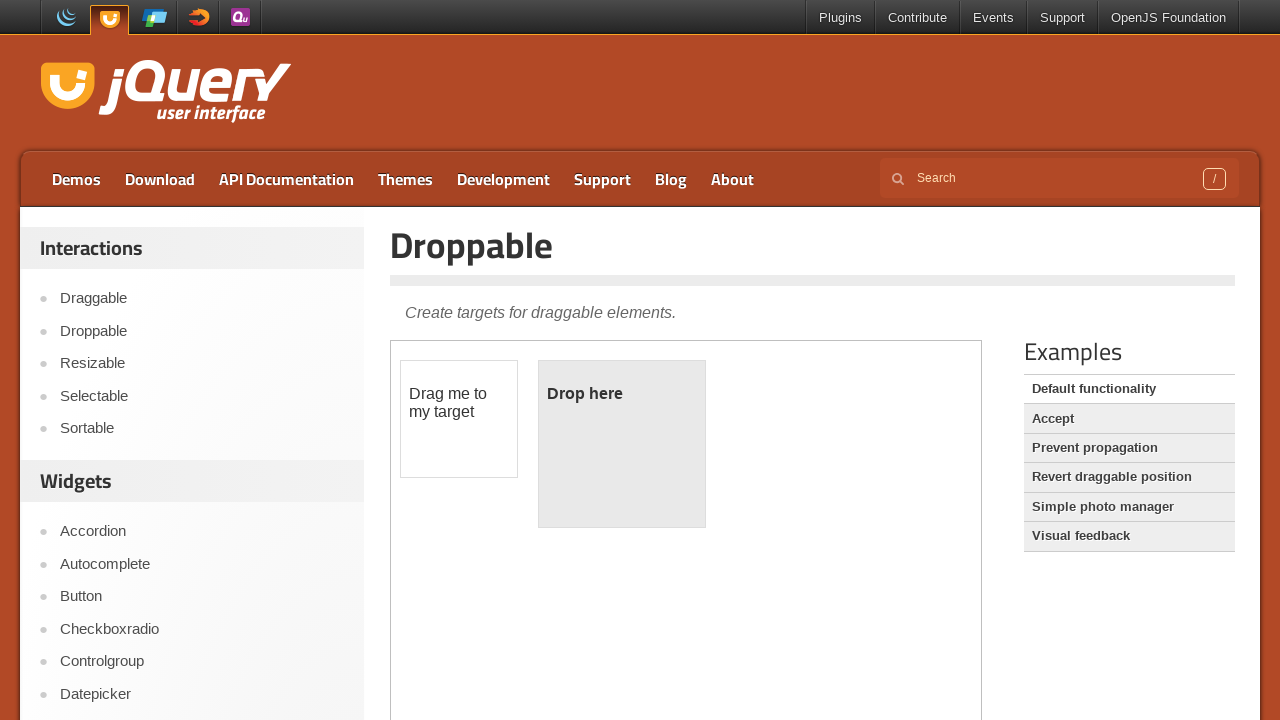

Located the iframe containing the drag and drop demo
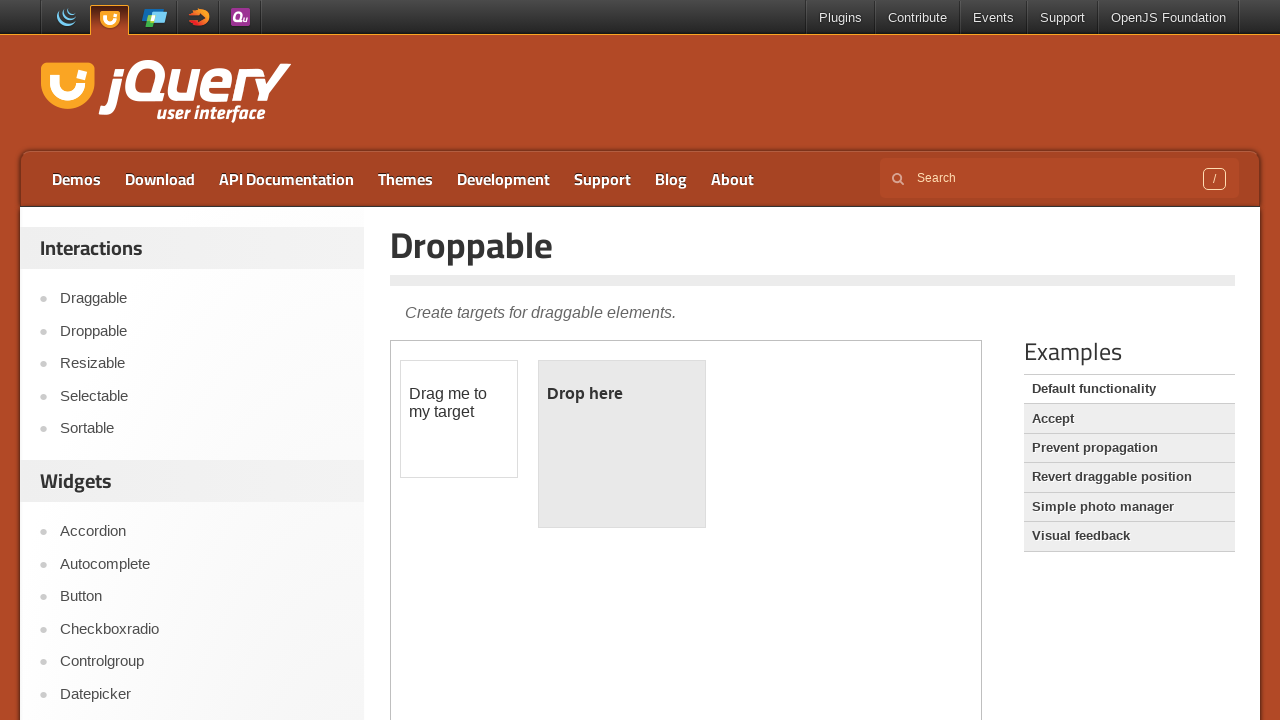

Located the draggable element
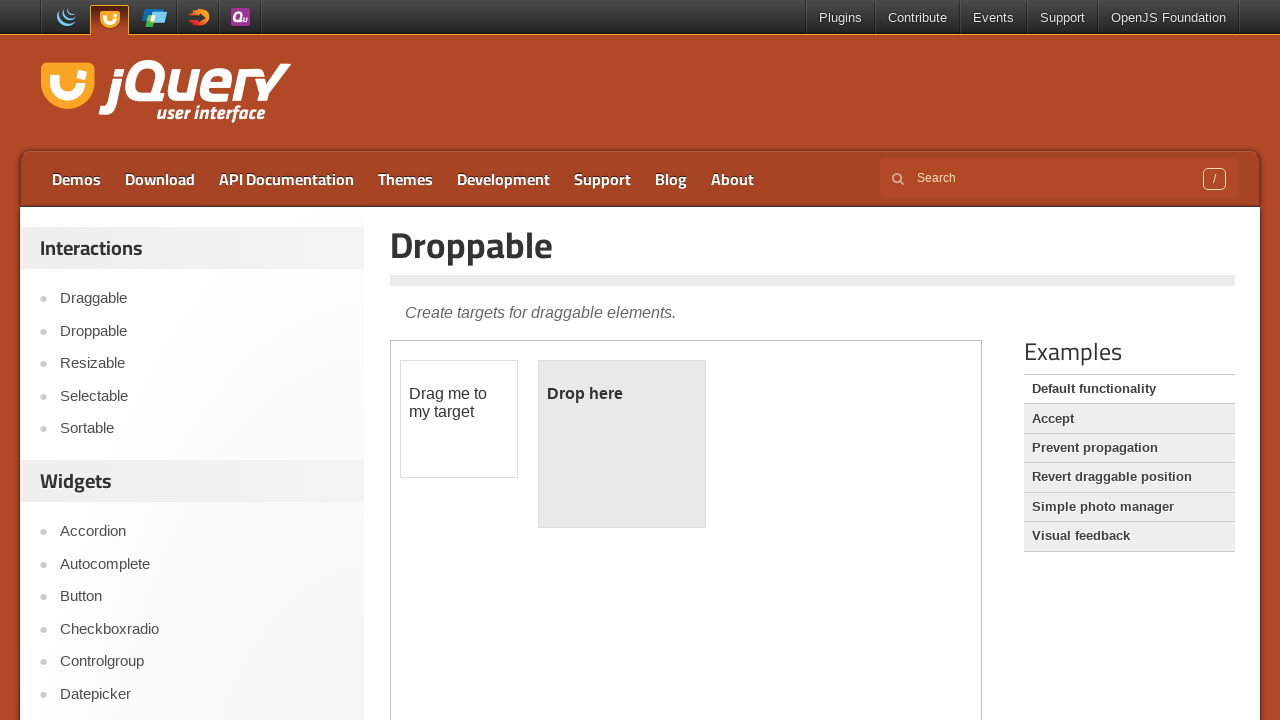

Located the droppable element
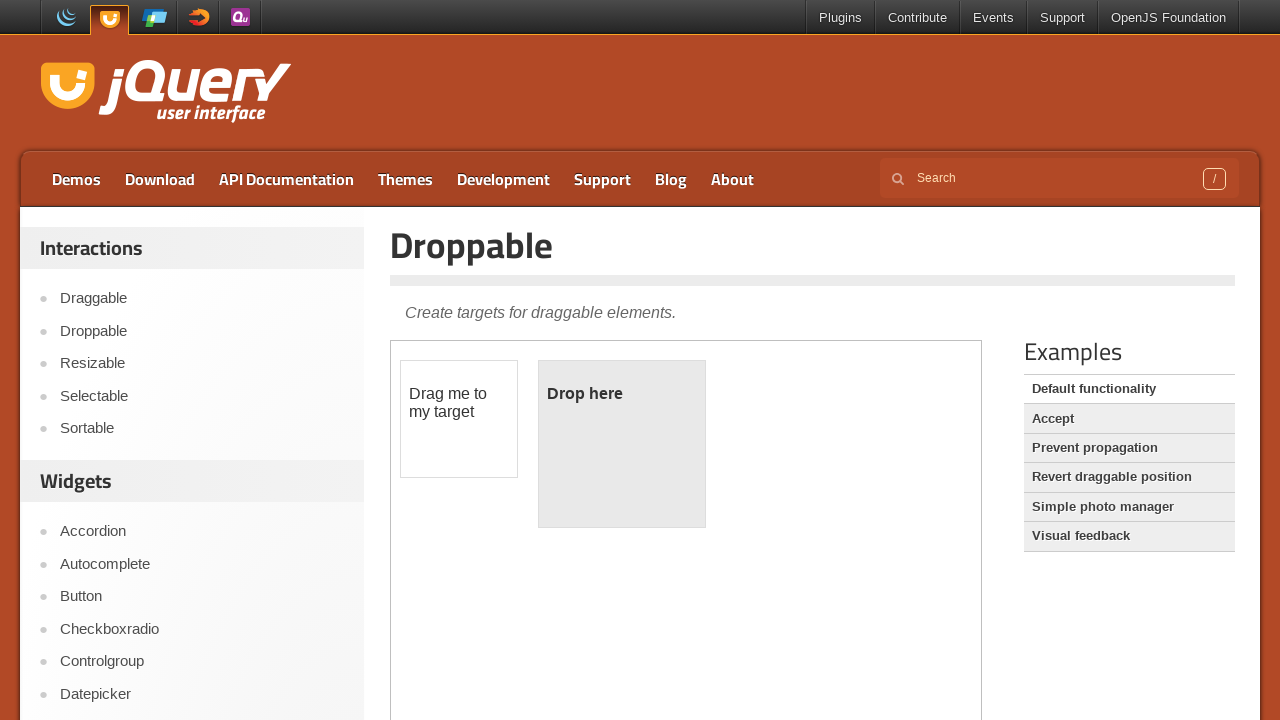

Dragged the draggable element to the droppable element at (622, 444)
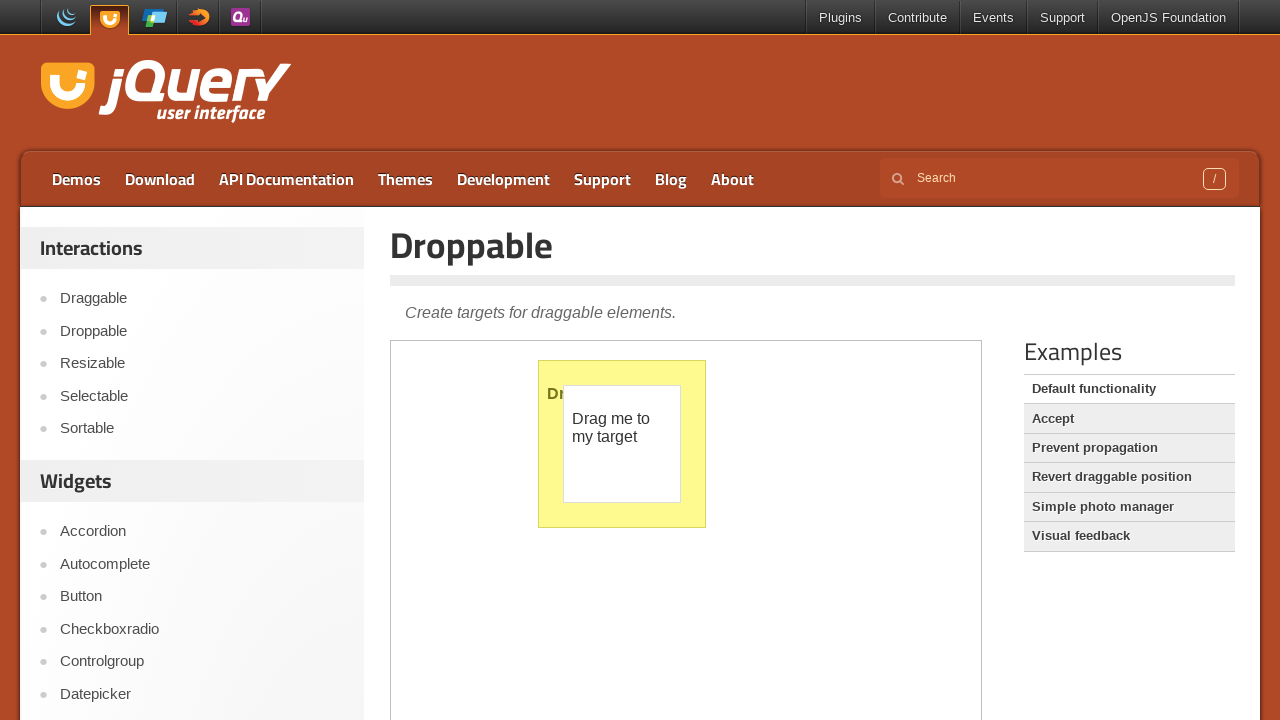

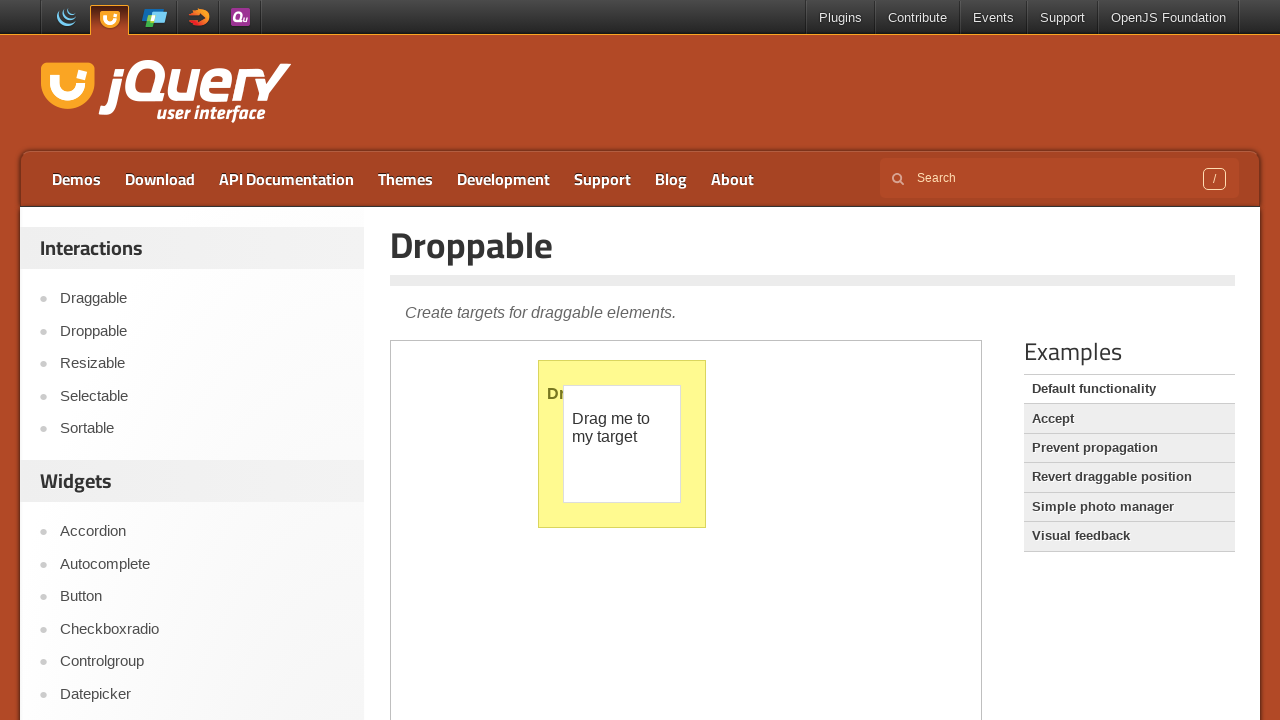